Tests dynamic dropdown functionality by clicking on a category dropdown, searching for a specific value, and selecting it using keyboard interaction

Starting URL: https://techydevs.com/demos/themes/html/listhub-demo/listhub/index.html

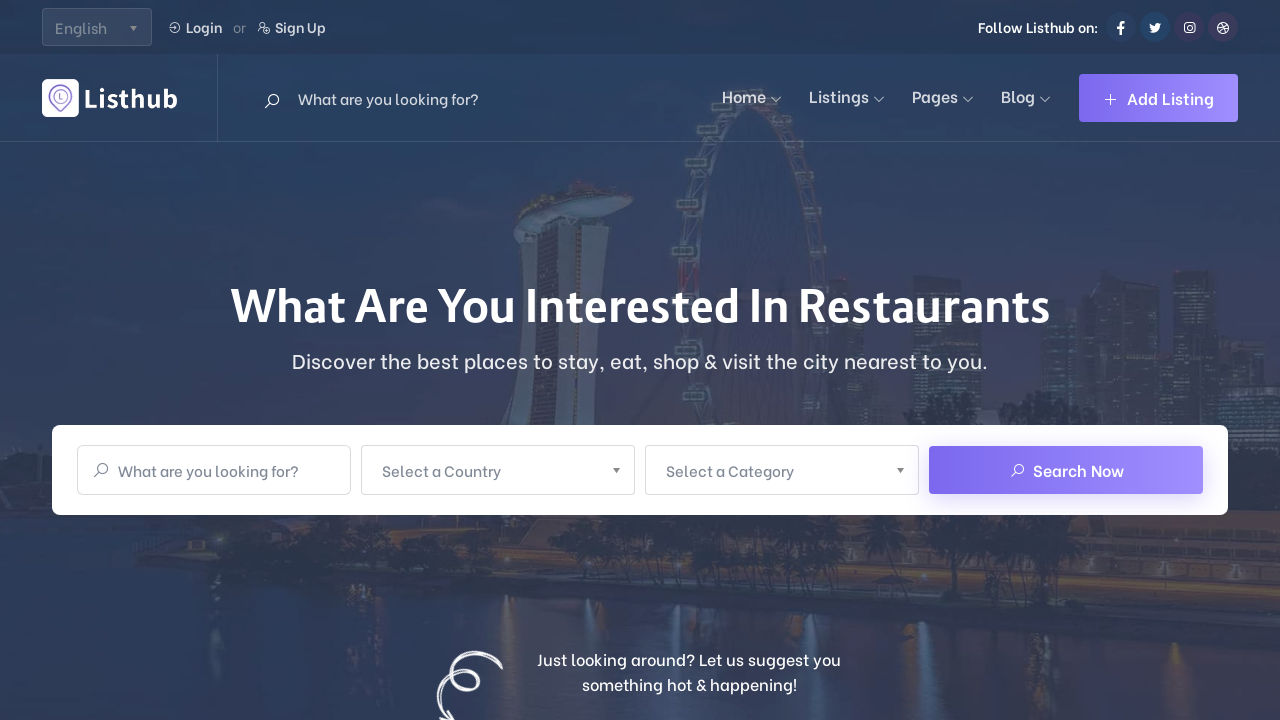

Clicked on the category dropdown to open it at (769, 470) on xpath=//span[normalize-space()='Select a Category']
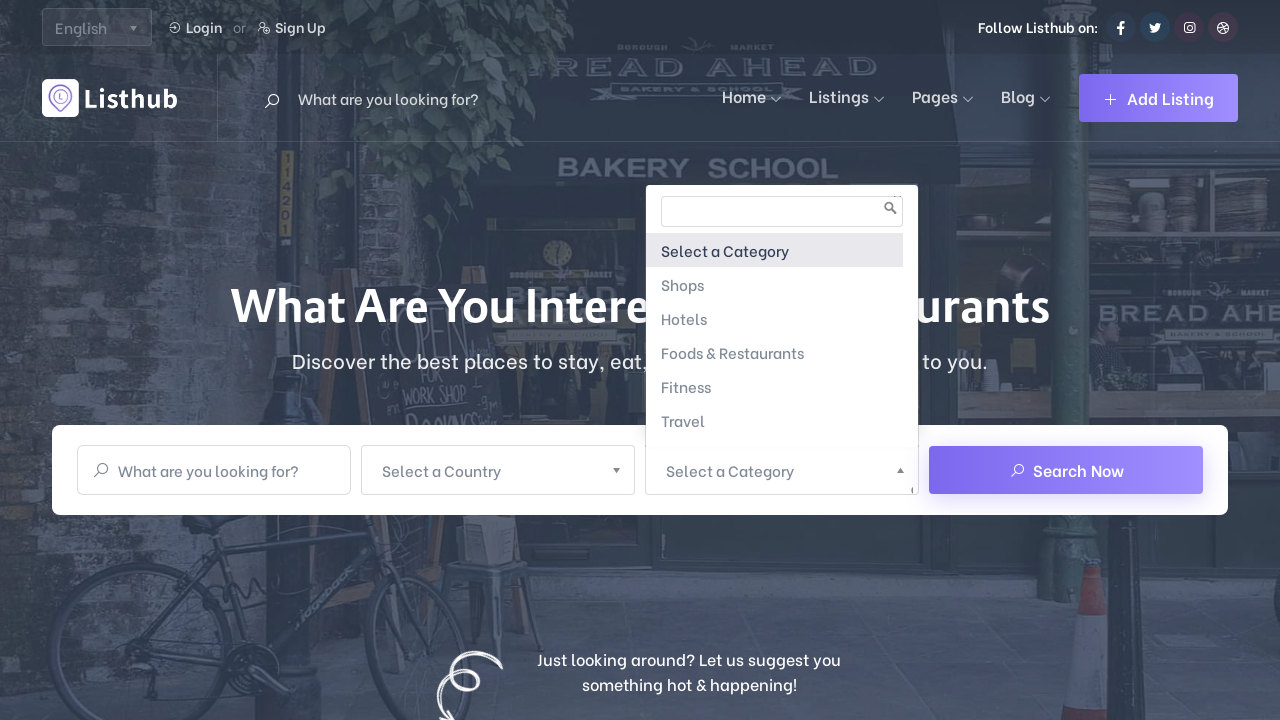

Typed 'Travel' in the dropdown search field to filter options on //span[normalize-space()='Select a Category']/parent::a/following-sibling::div//
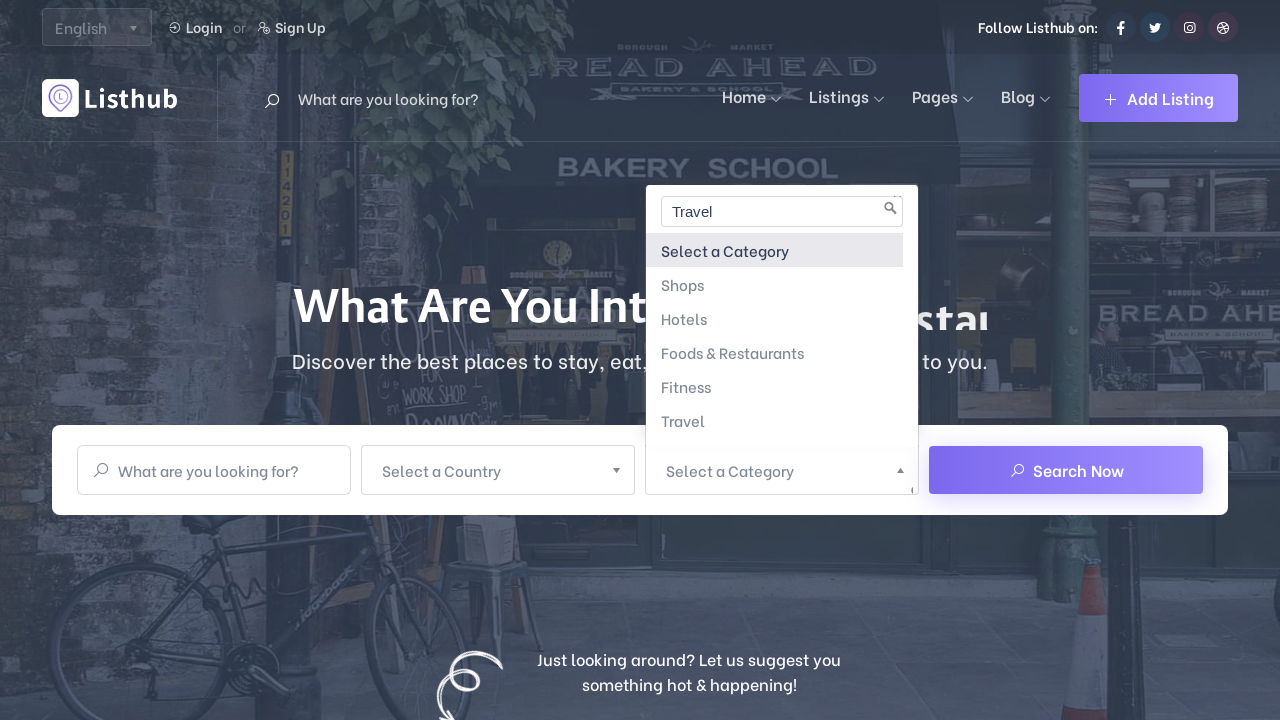

Pressed Enter to select the 'Travel' category from the dropdown
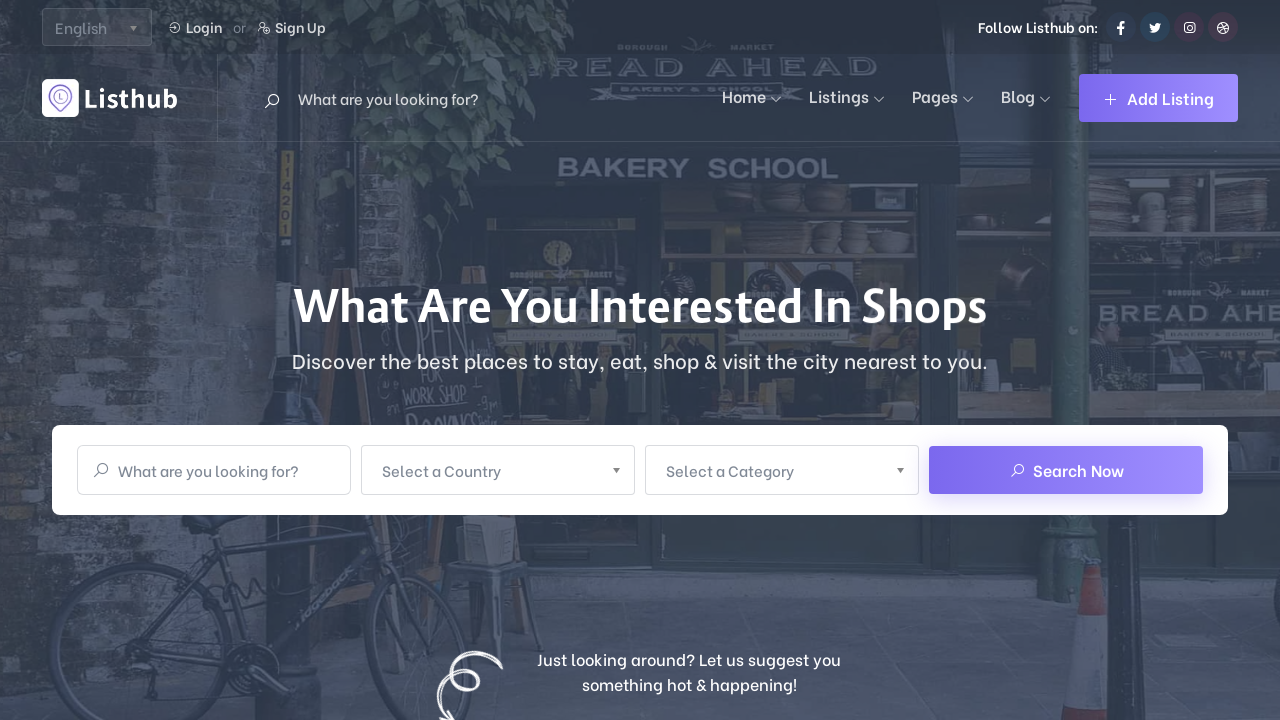

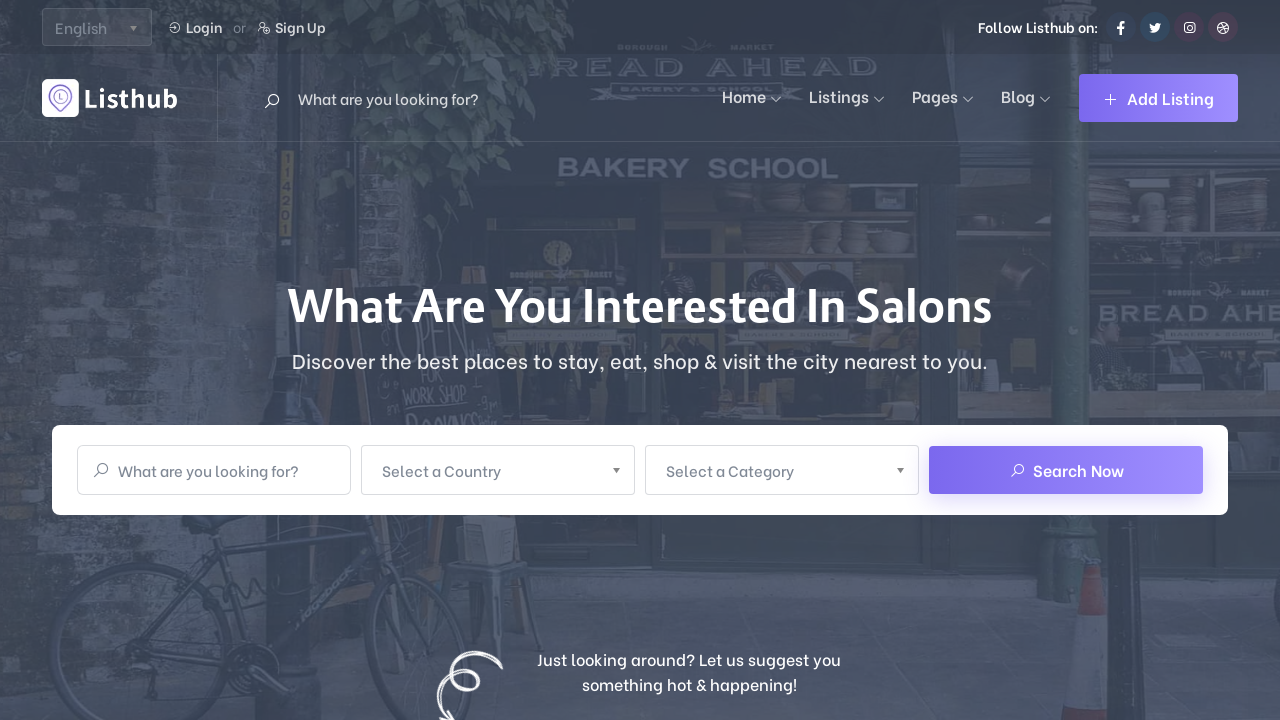